Tests text box form by filling in name, email, current address, and permanent address fields then submitting

Starting URL: https://demoqa.com/text-box

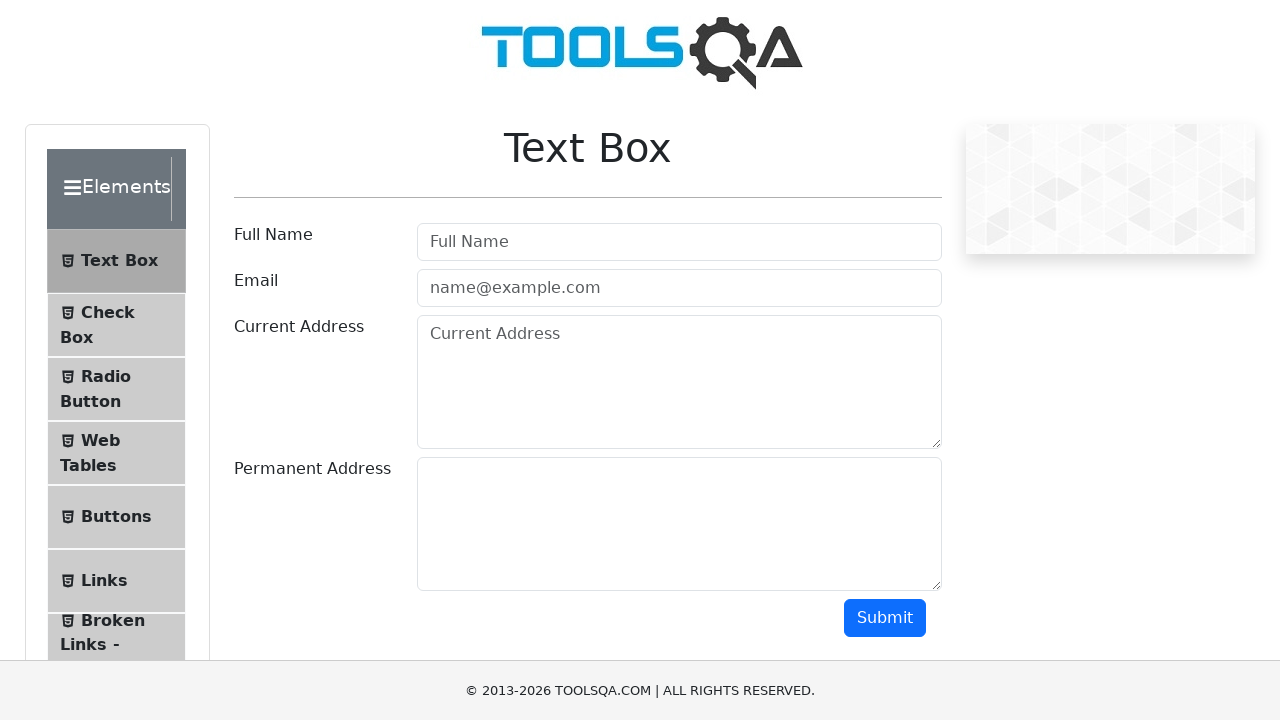

Filled full name field with 'John Smith' on #userName
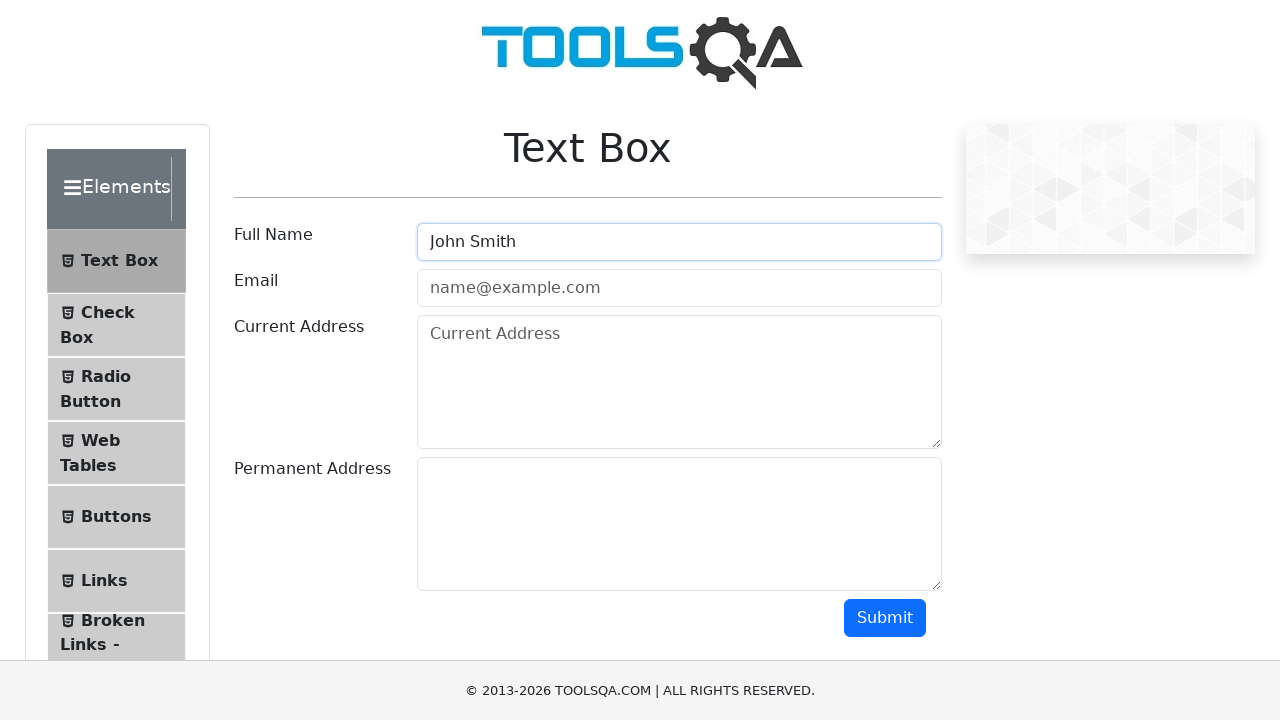

Filled email field with 'johnsmith@example.com' on #userEmail
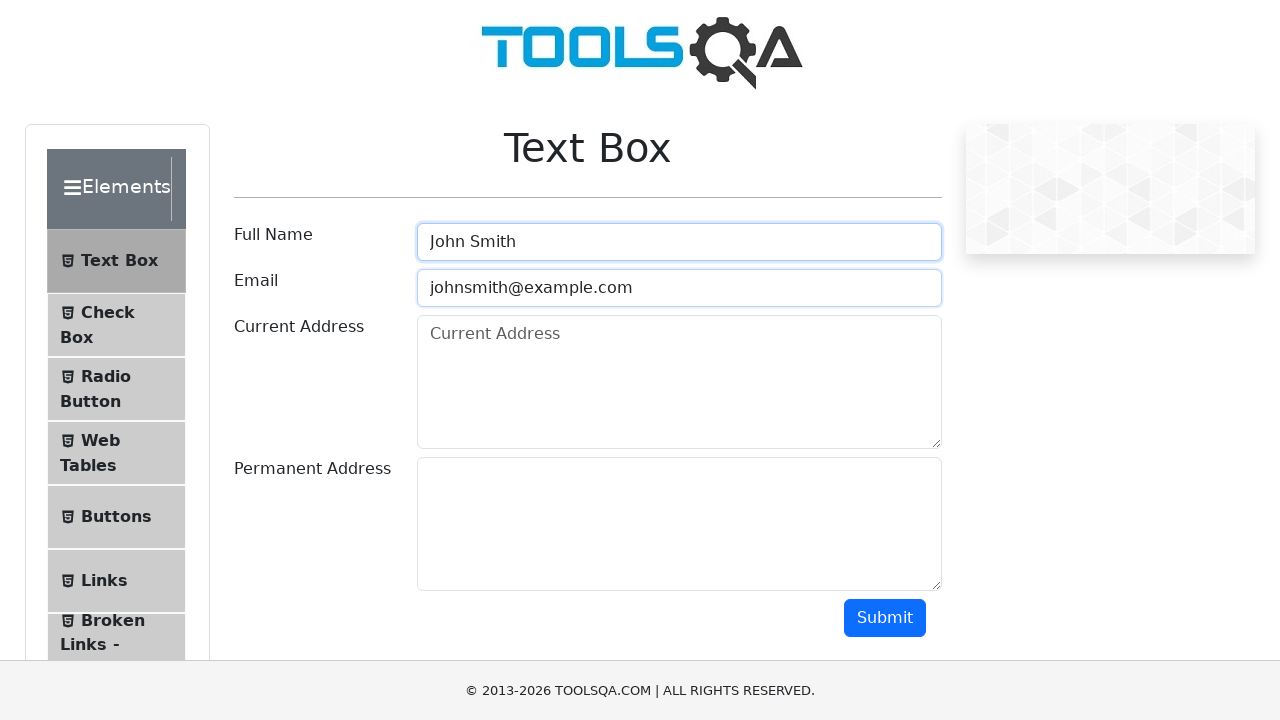

Filled current address field with '123 Main Street, Boston, MA' on #currentAddress
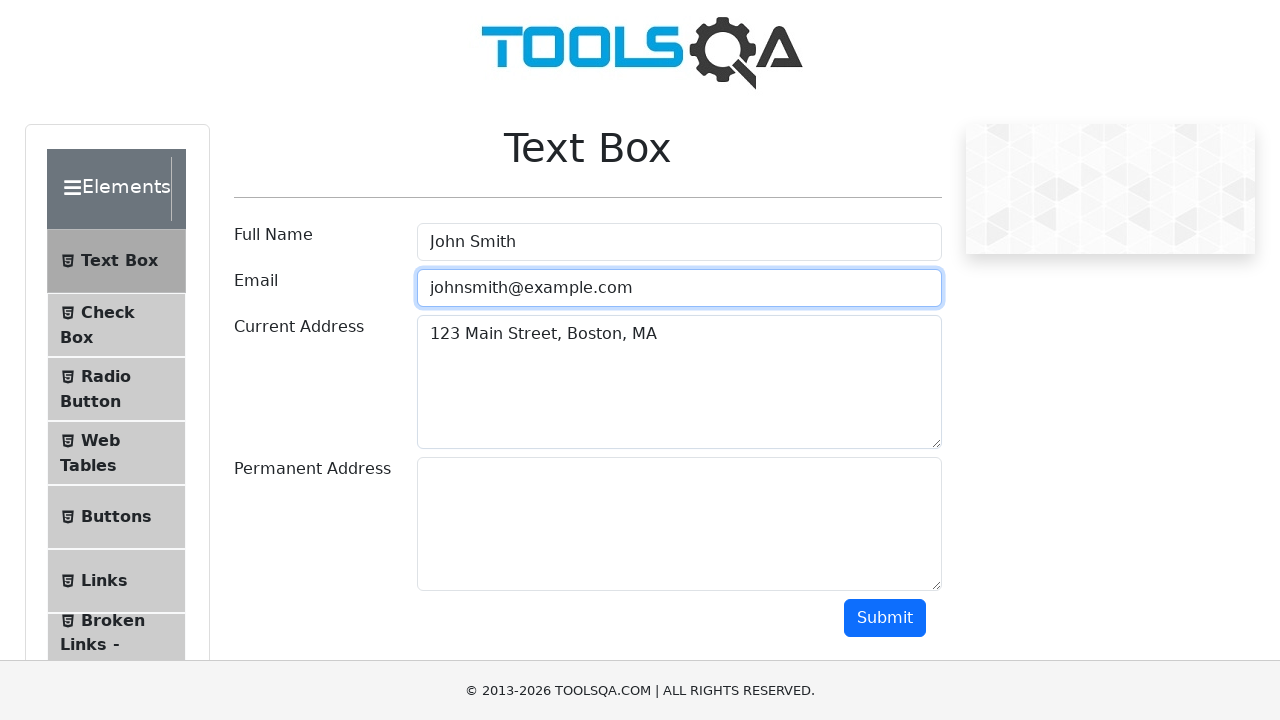

Filled permanent address field with '456 Oak Avenue, New York, NY' on #permanentAddress
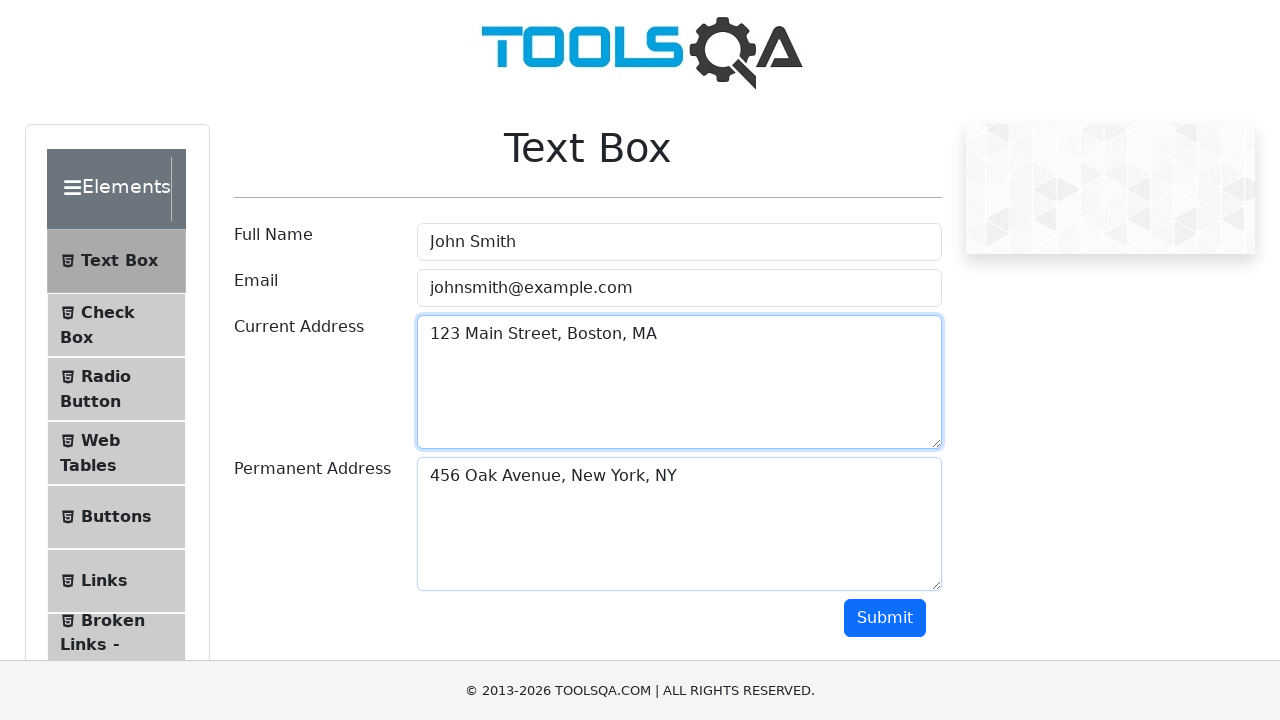

Clicked submit button to submit the text box form at (885, 618) on #submit
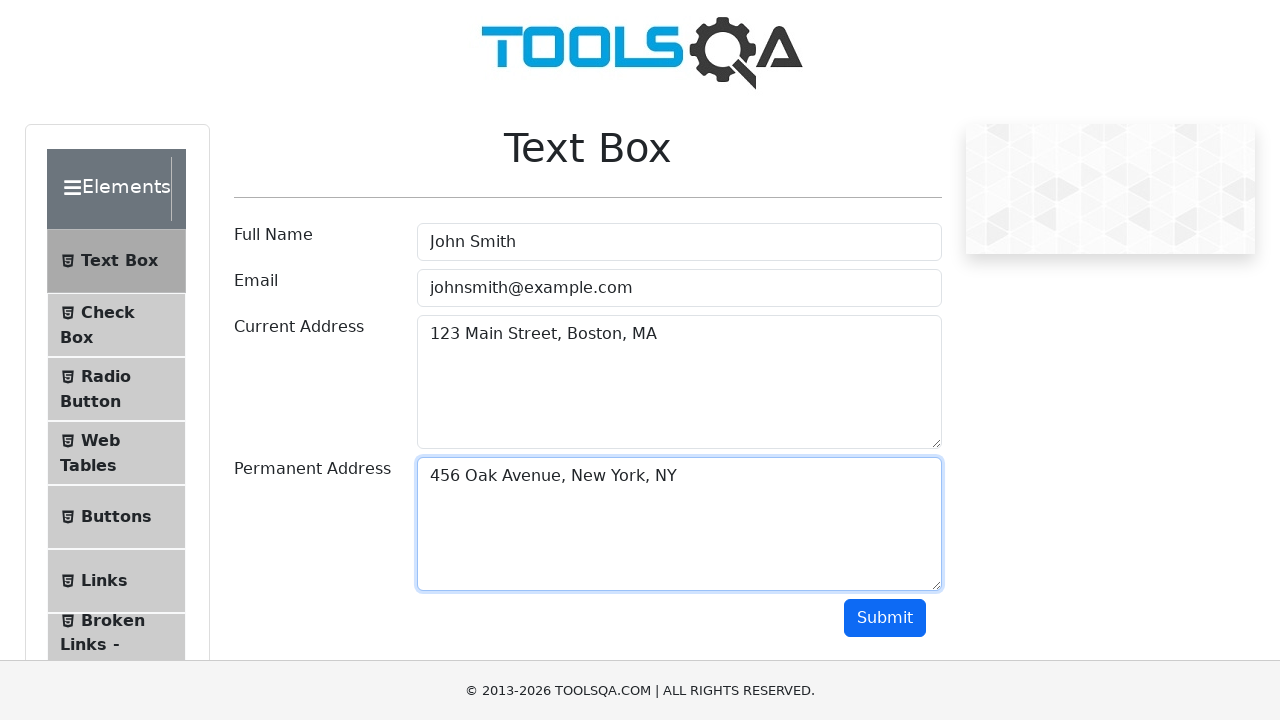

Form submission output appeared on the page
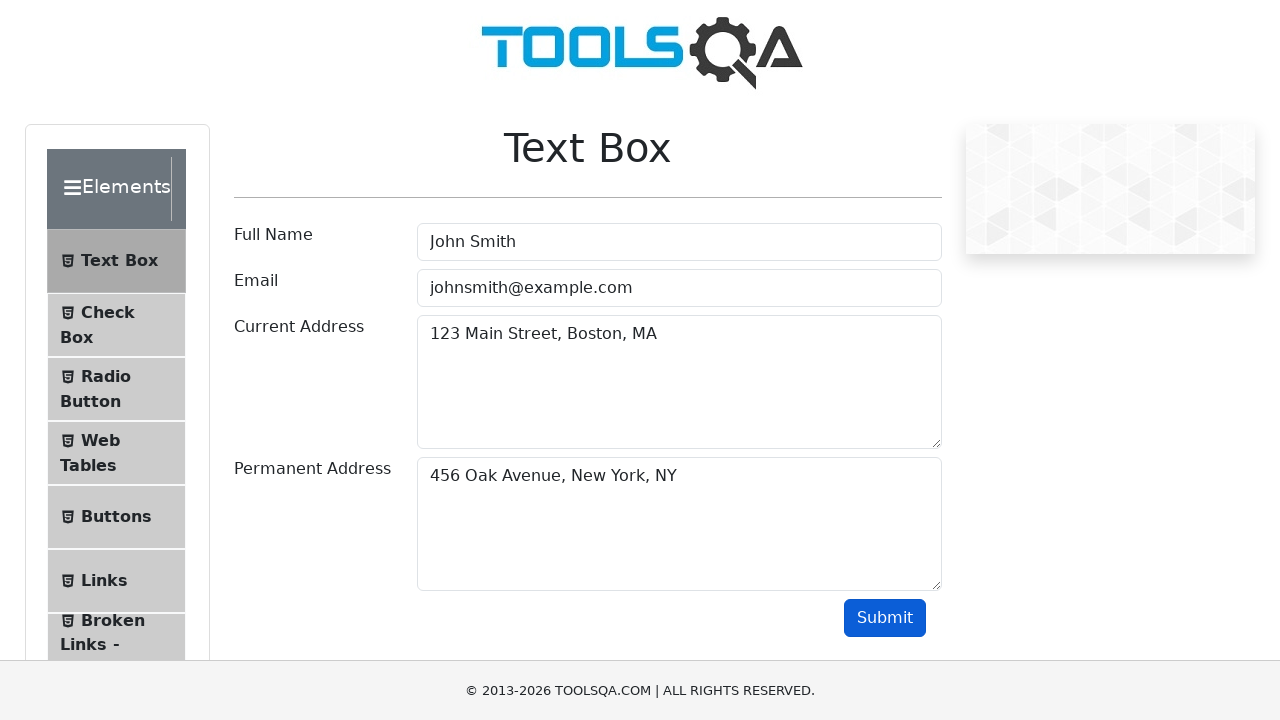

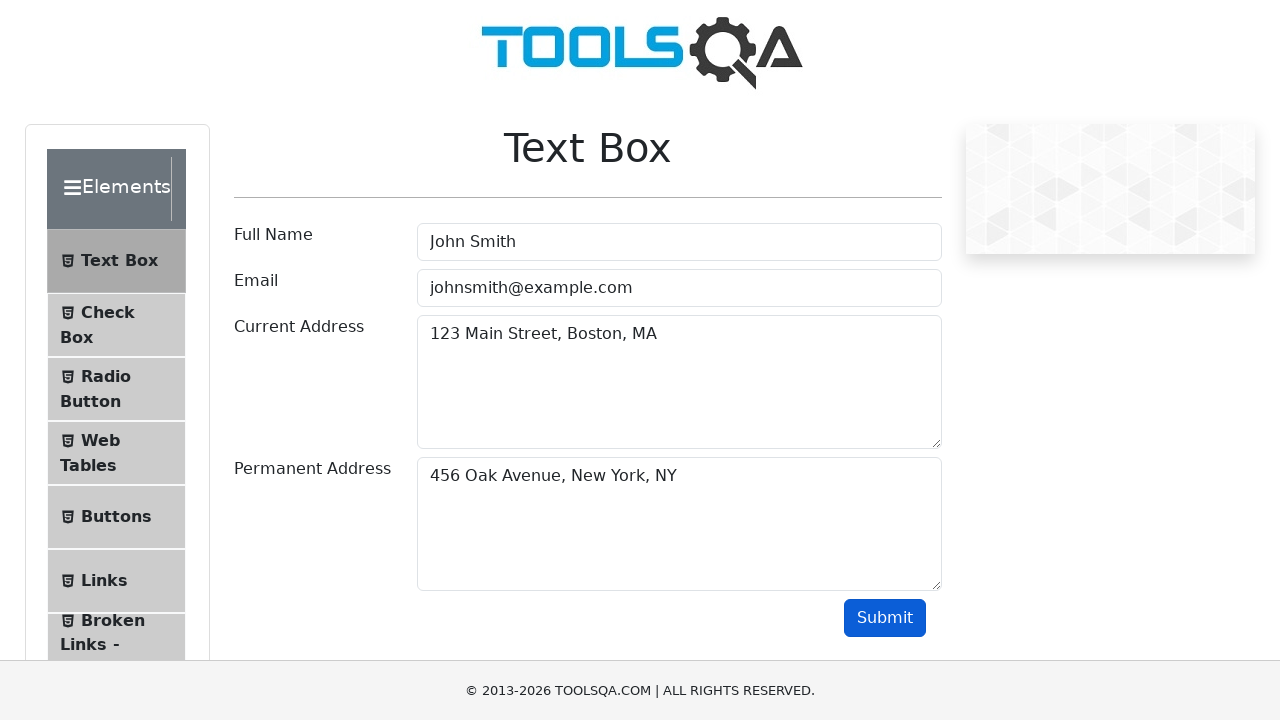